Tests that Clear completed button is hidden when no completed items exist

Starting URL: https://demo.playwright.dev/todomvc

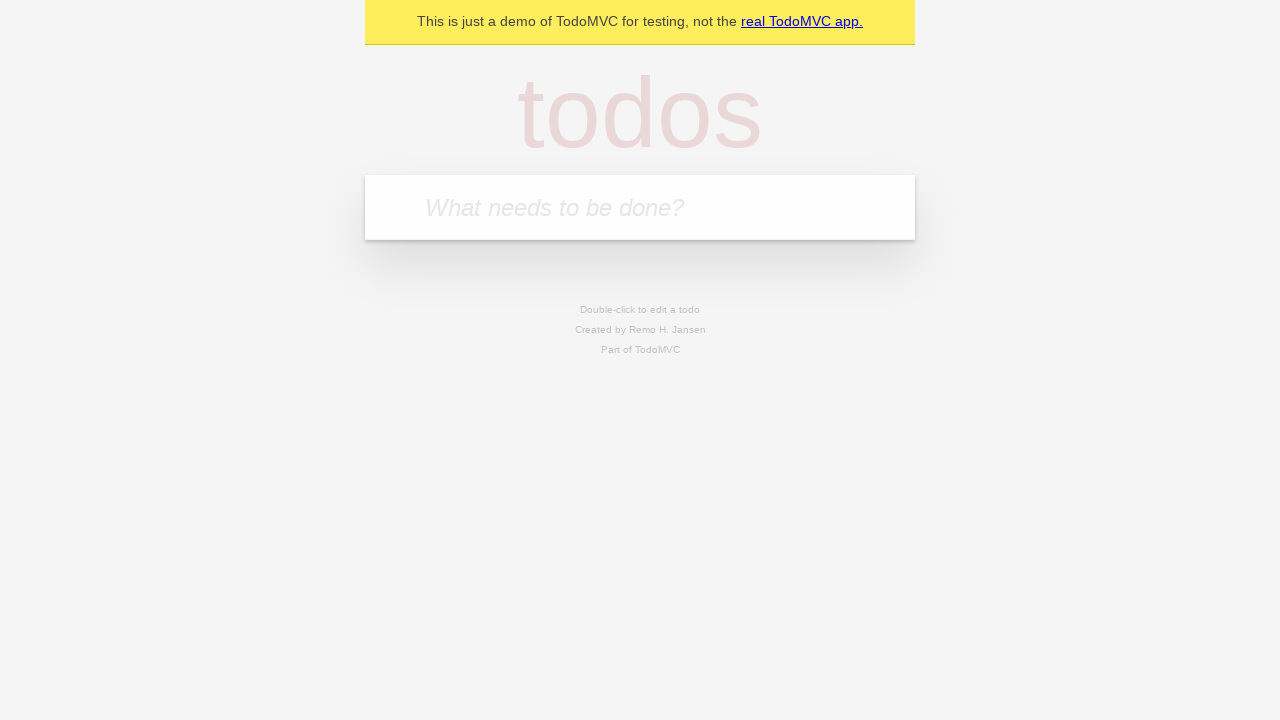

Filled todo input with 'buy some cheese' on internal:attr=[placeholder="What needs to be done?"i]
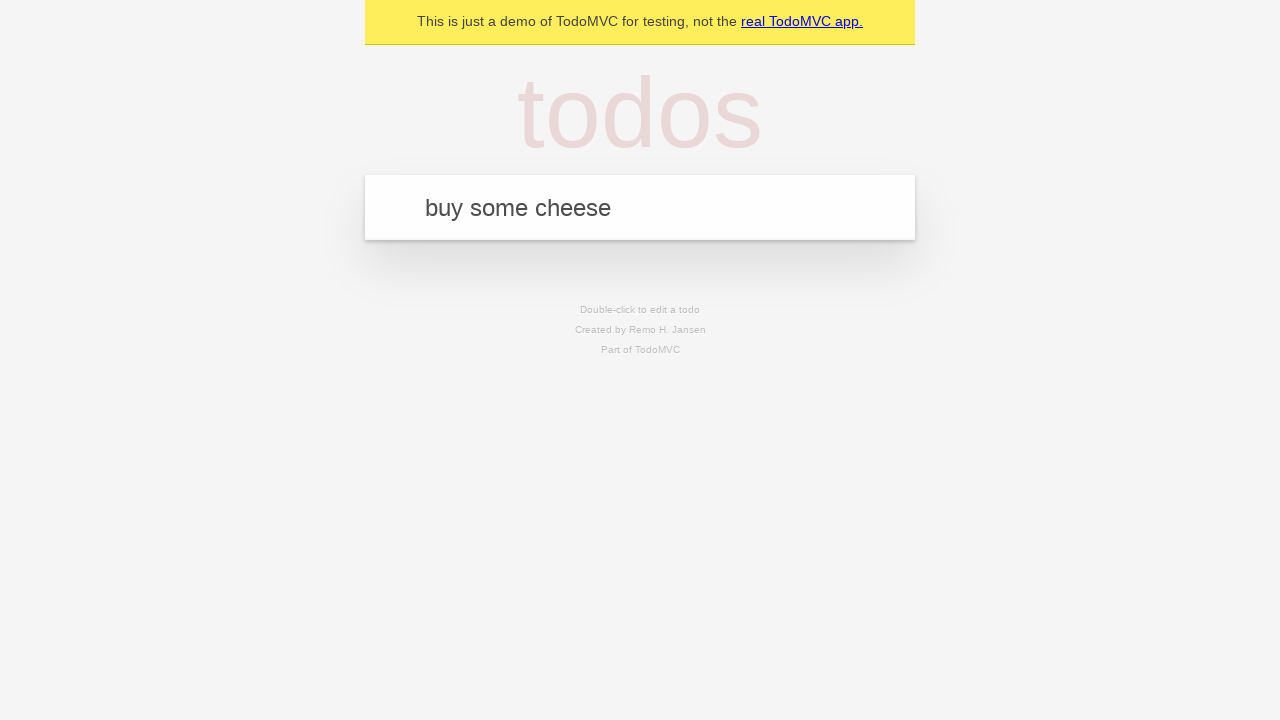

Pressed Enter to add first todo on internal:attr=[placeholder="What needs to be done?"i]
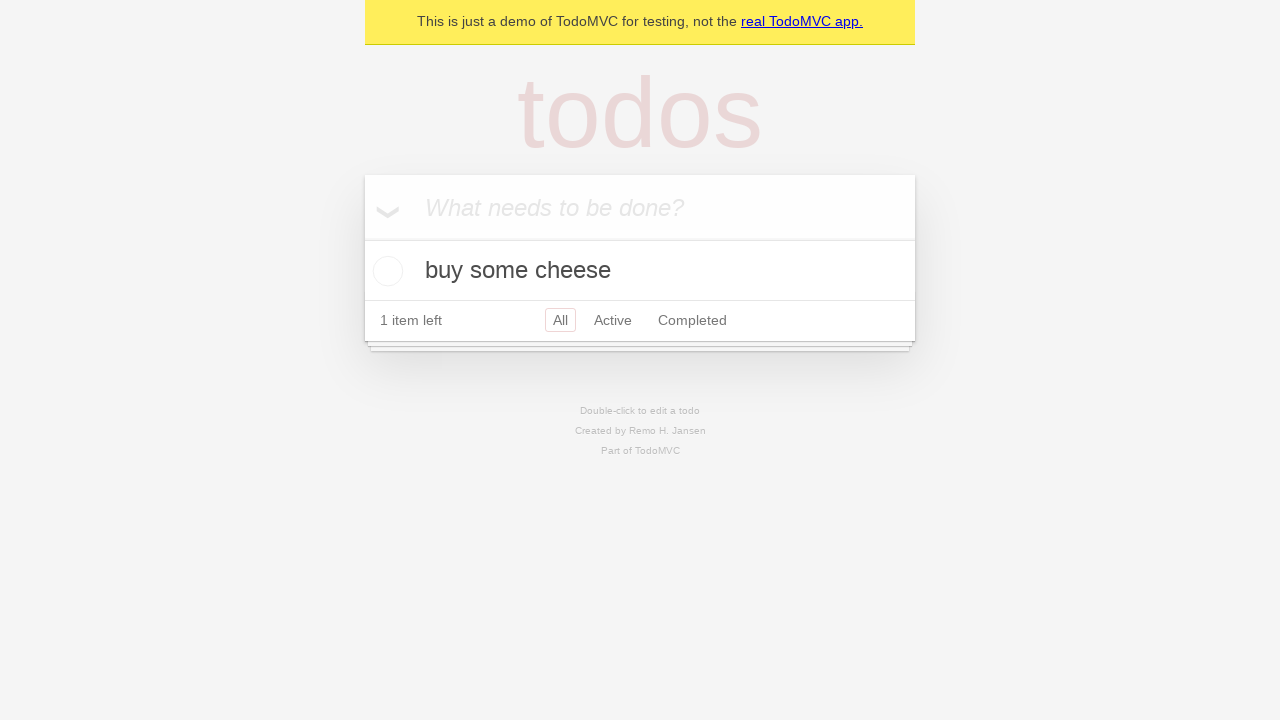

Filled todo input with 'feed the cat' on internal:attr=[placeholder="What needs to be done?"i]
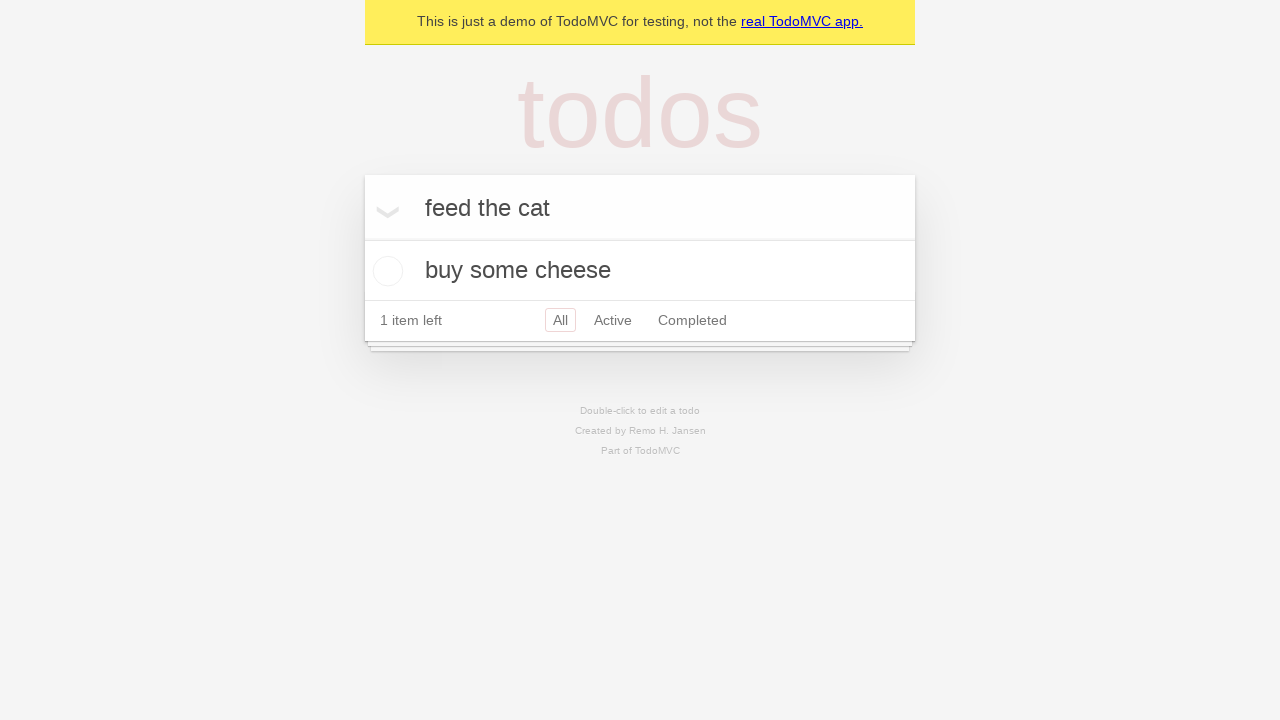

Pressed Enter to add second todo on internal:attr=[placeholder="What needs to be done?"i]
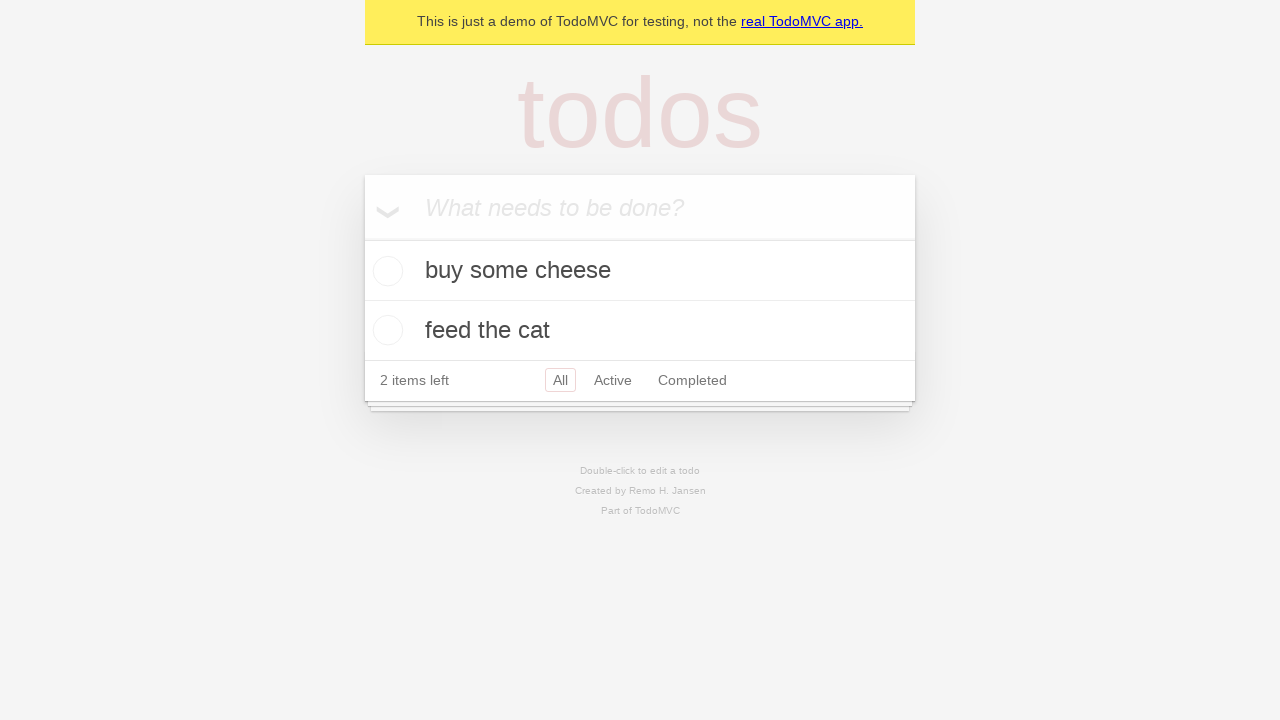

Filled todo input with 'book a doctors appointment' on internal:attr=[placeholder="What needs to be done?"i]
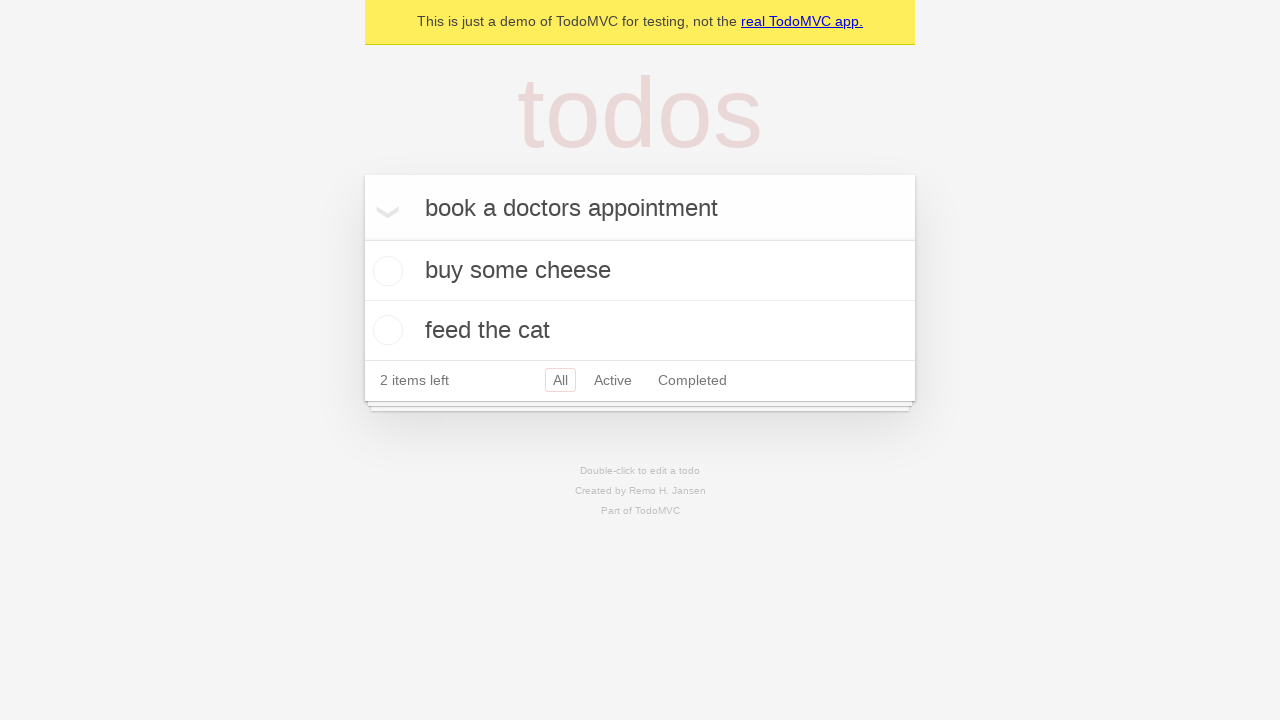

Pressed Enter to add third todo on internal:attr=[placeholder="What needs to be done?"i]
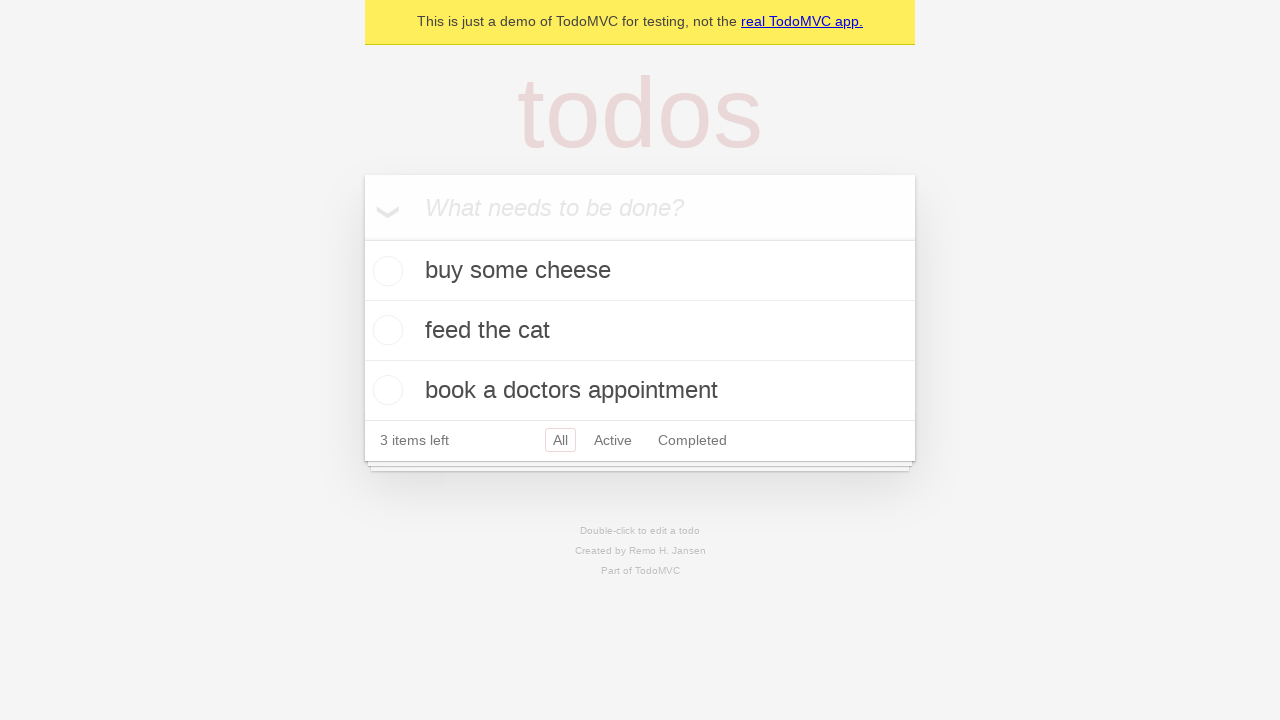

Checked the first todo item as completed at (385, 271) on .todo-list li .toggle >> nth=0
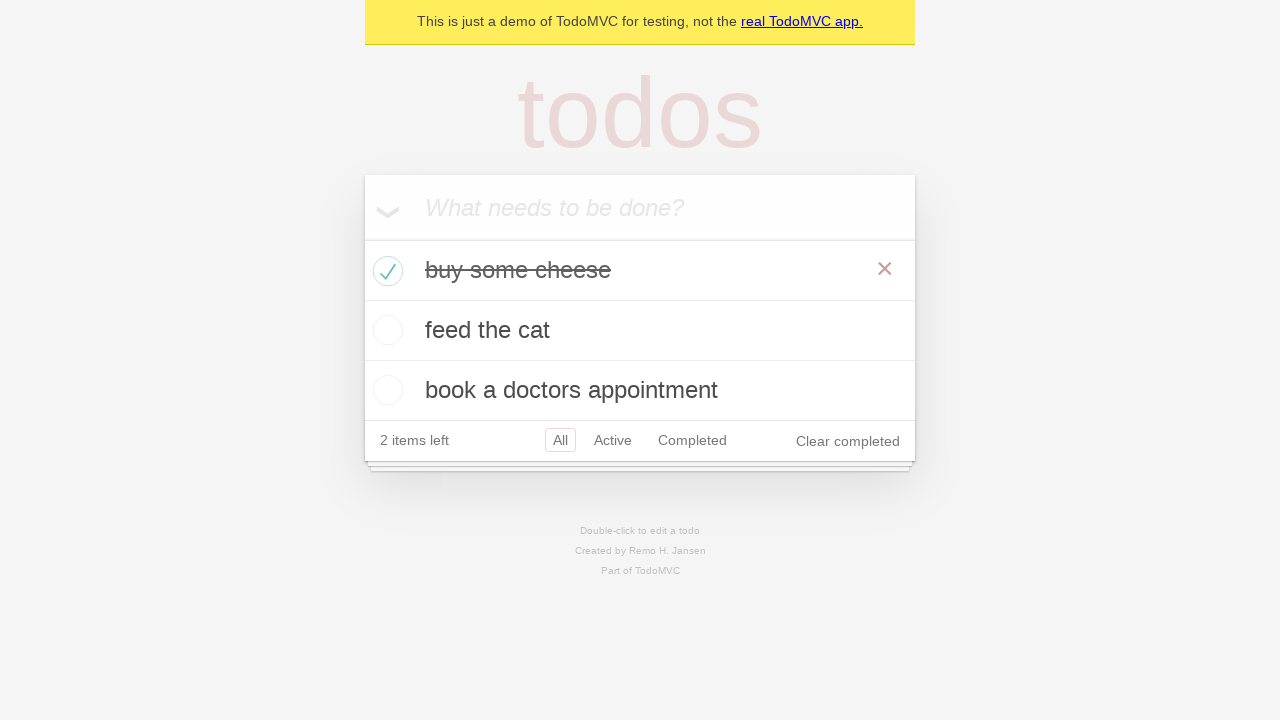

Clicked Clear completed button to remove completed items at (848, 441) on internal:role=button[name="Clear completed"i]
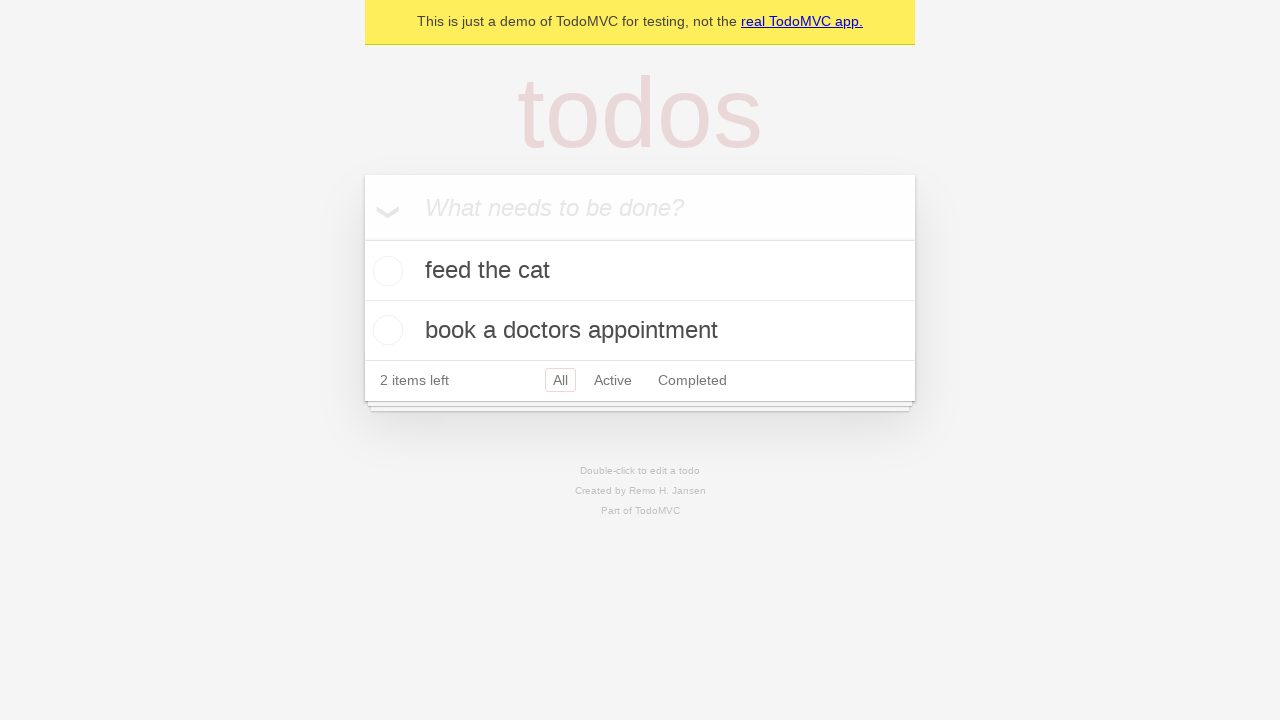

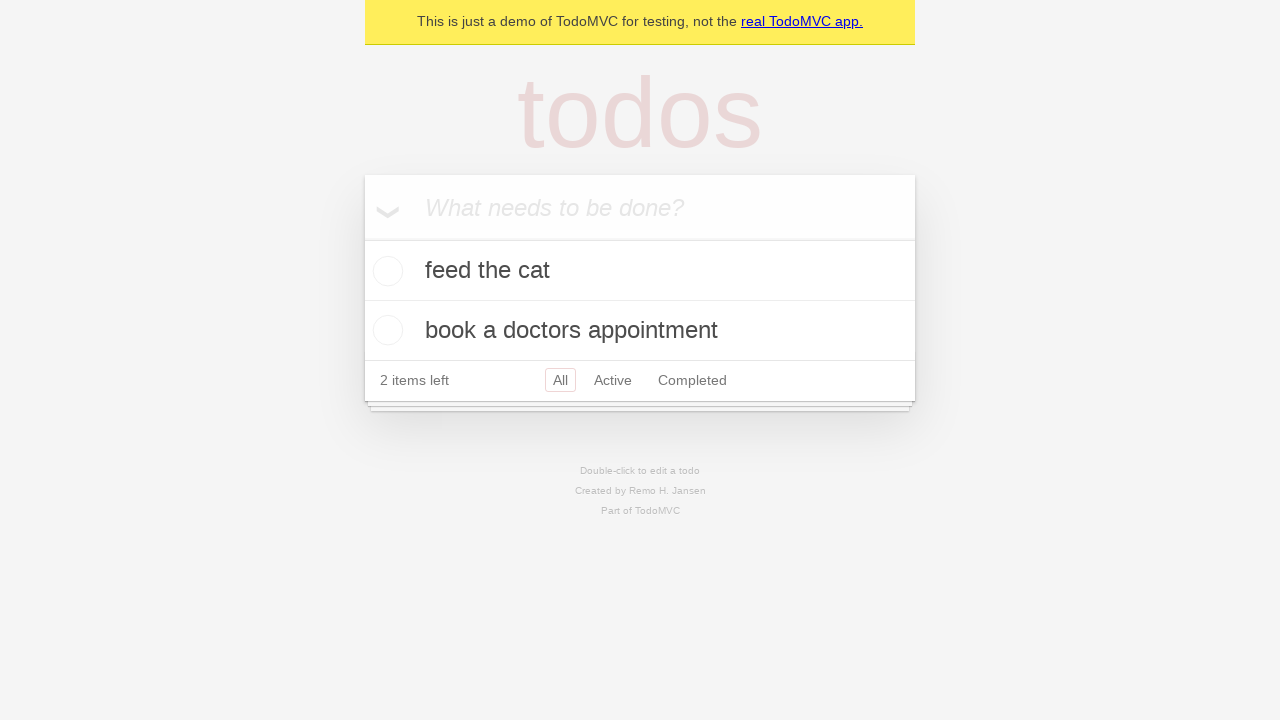